Tests file upload functionality by selecting a file, submitting the upload form, and verifying the uploaded file name is displayed correctly.

Starting URL: http://the-internet.herokuapp.com/upload

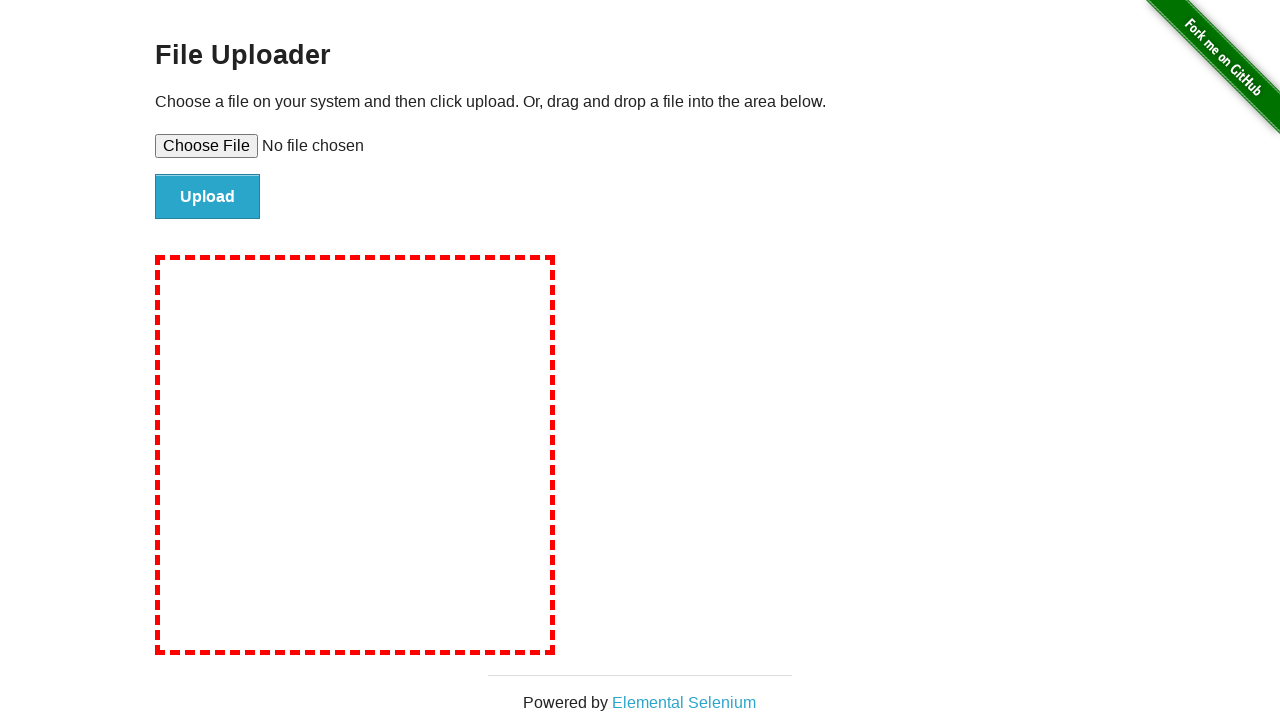

Created temporary test file with name: tmp_a0u_j8i.txt
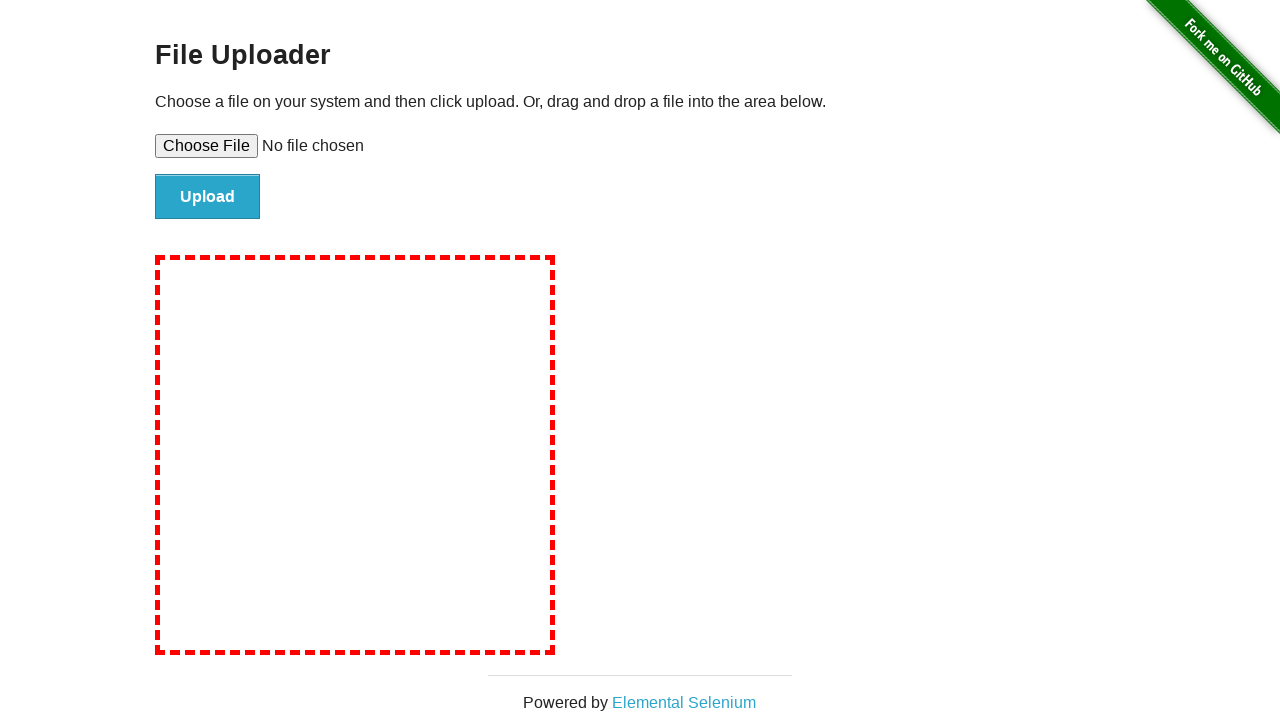

Selected file for upload: tmp_a0u_j8i.txt
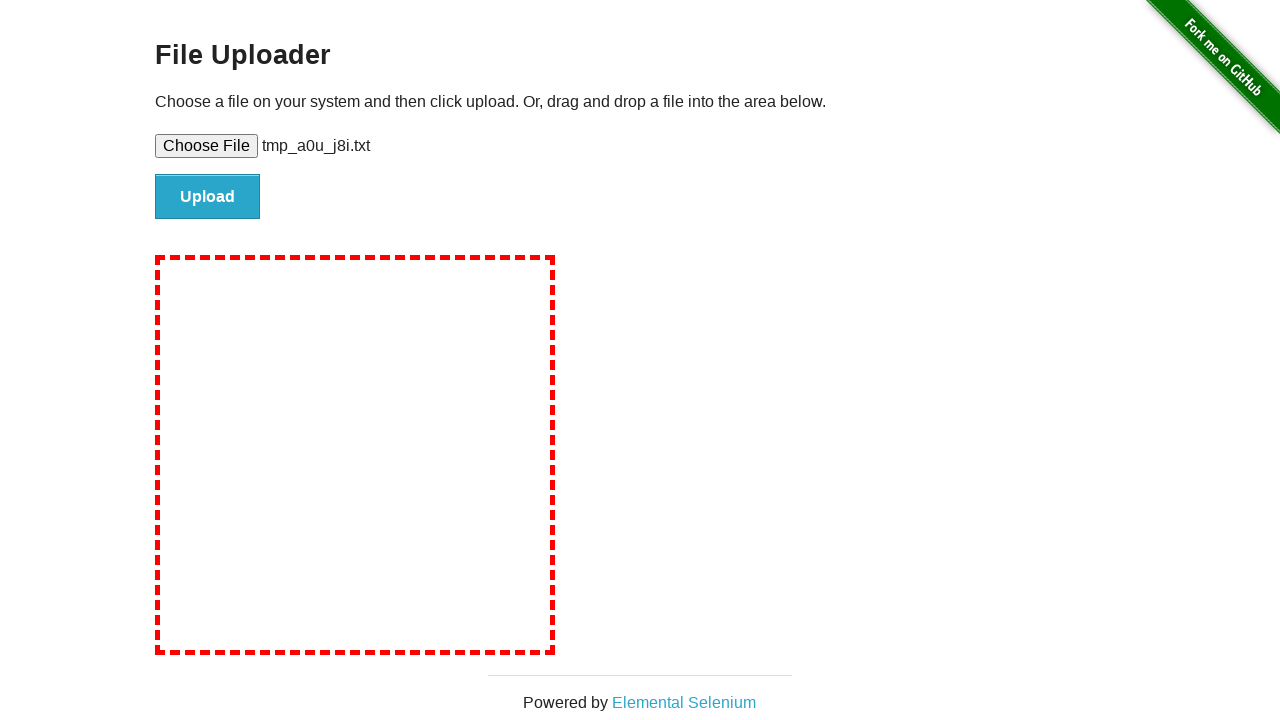

Clicked the upload submit button at (208, 197) on #file-submit
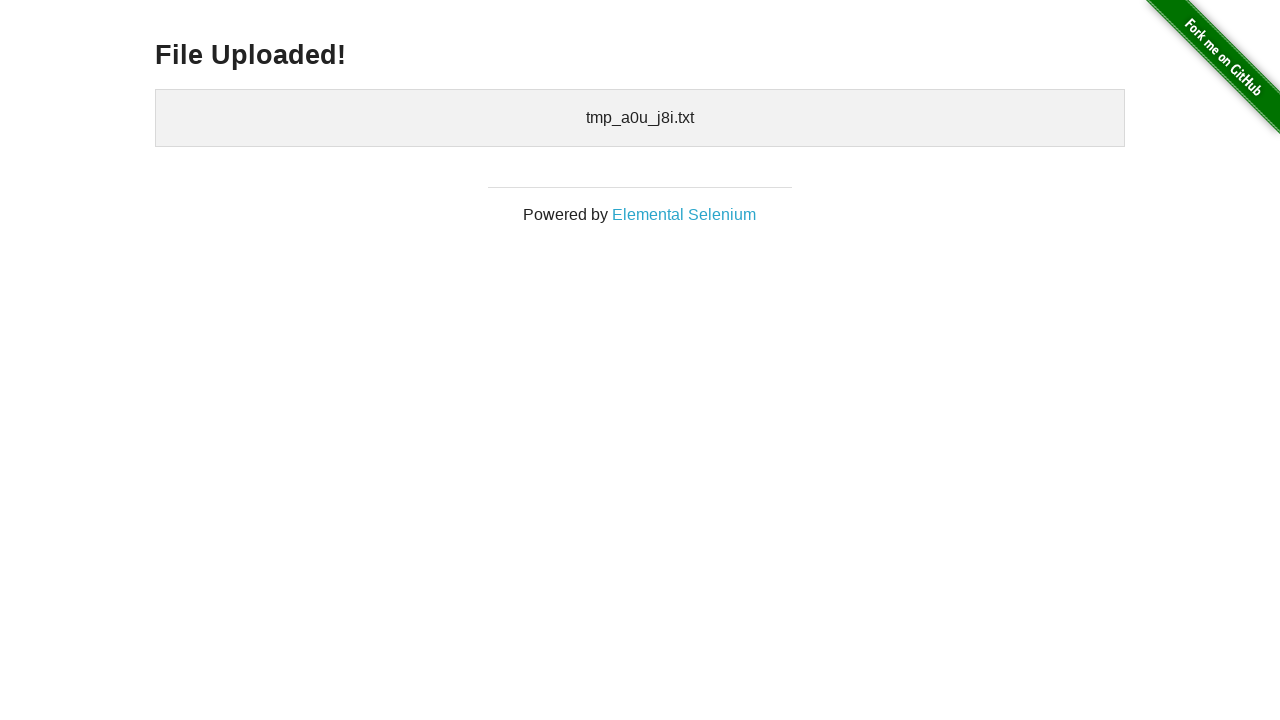

Waited for uploaded files section to appear
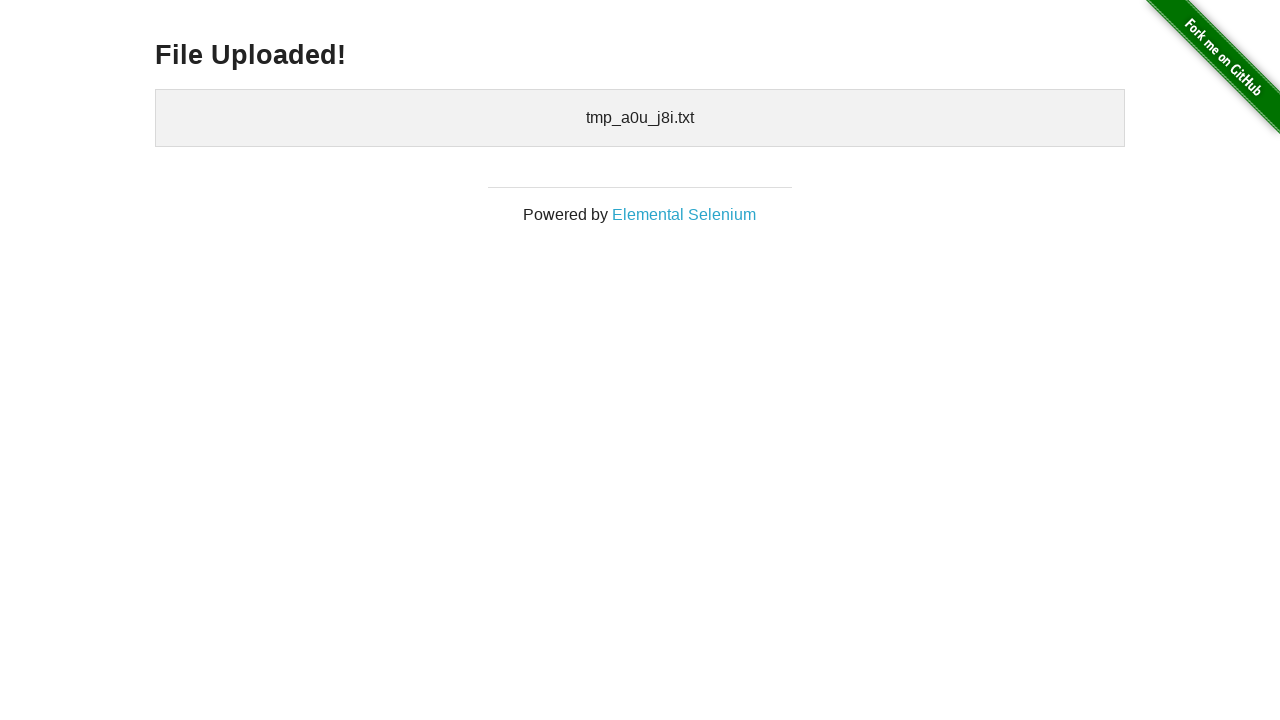

Retrieved uploaded files text content
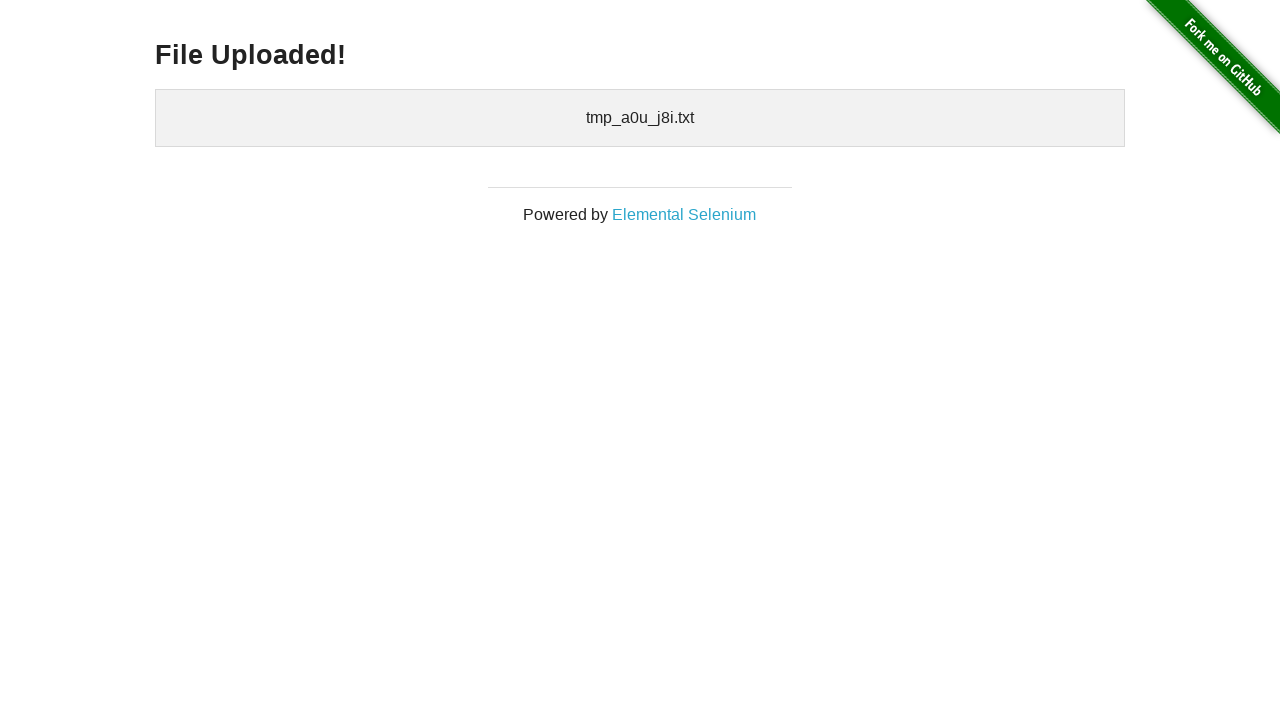

Verified uploaded file name is displayed correctly: tmp_a0u_j8i.txt
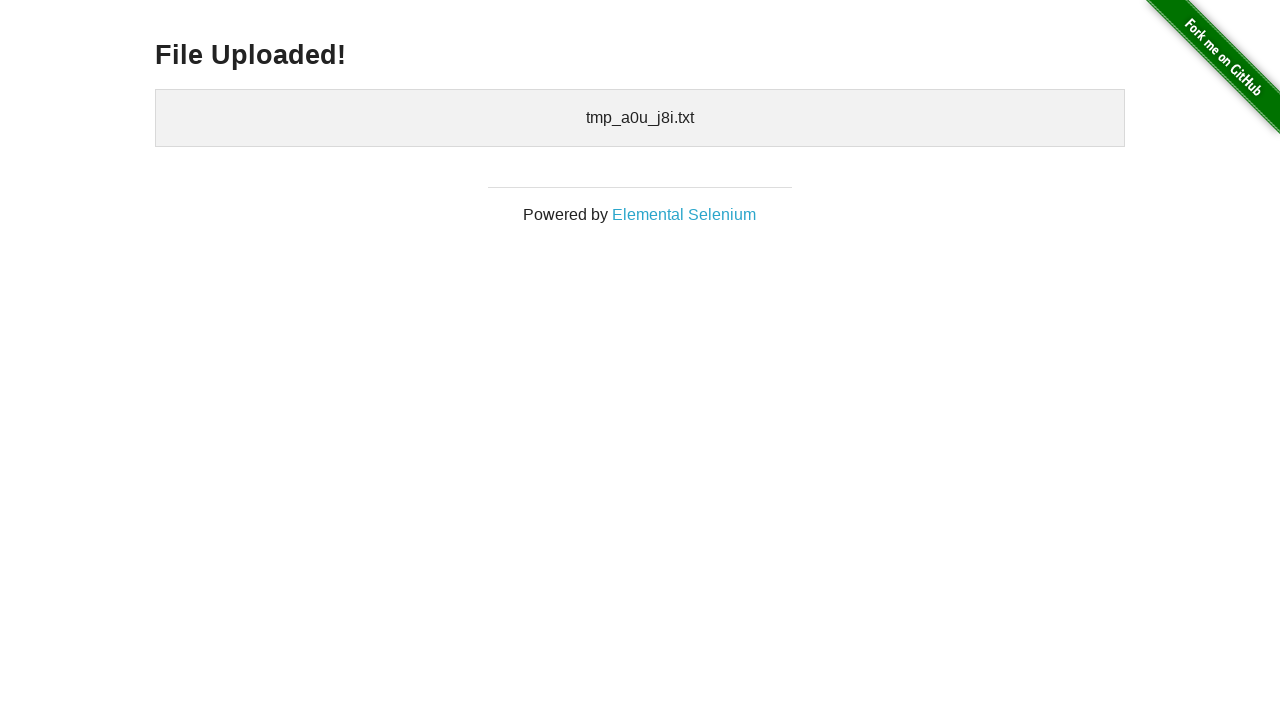

Cleaned up temporary test file
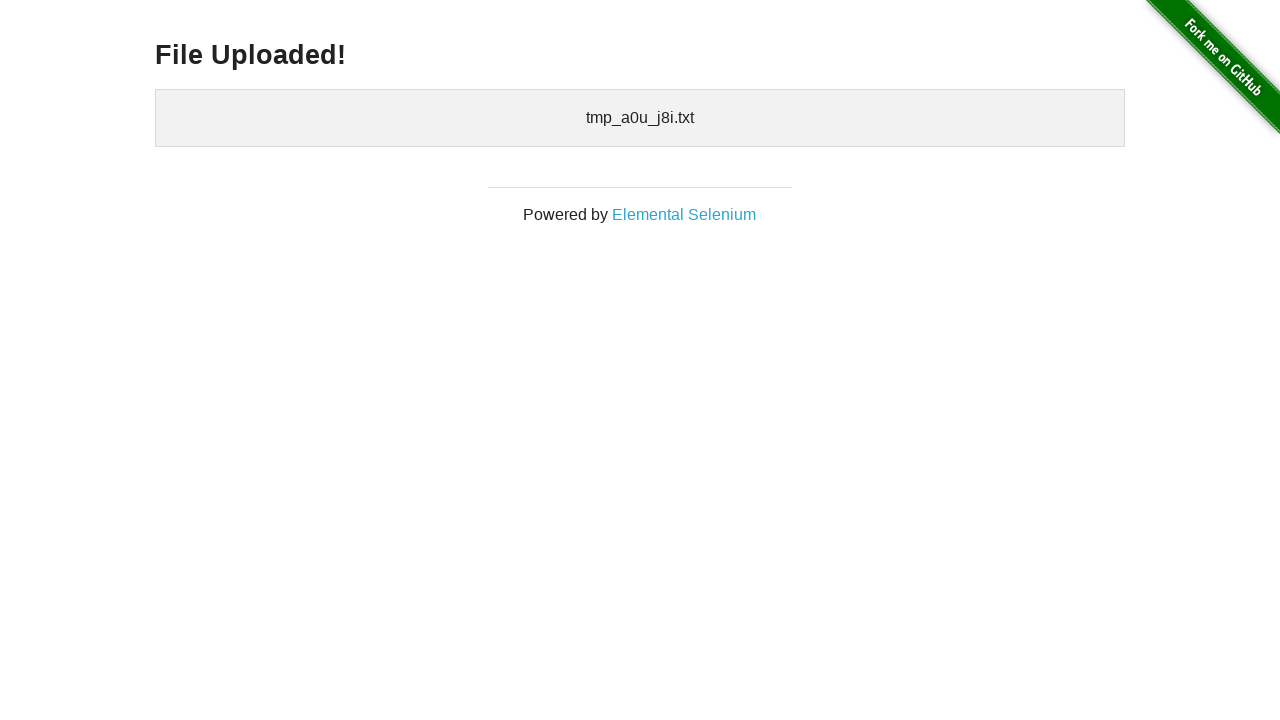

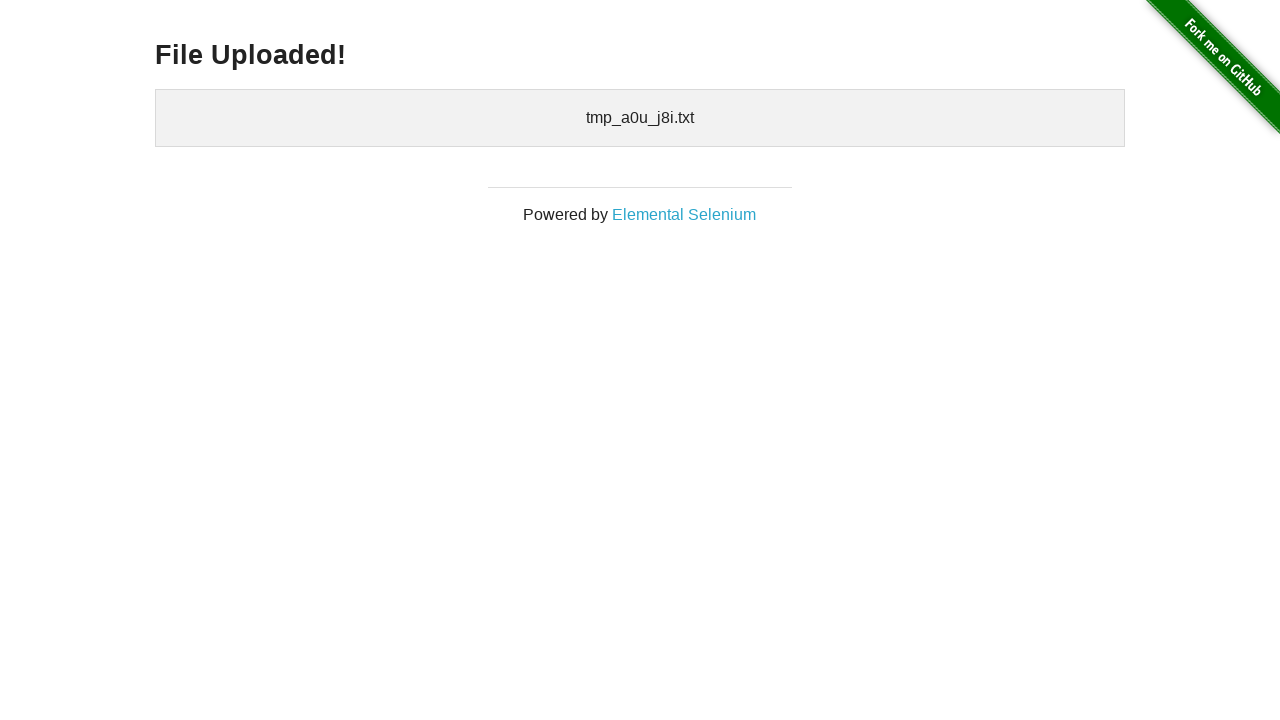